Tests Lorem Ipsum generation with 20 bytes by verifying the byte count

Starting URL: https://lipsum.com/

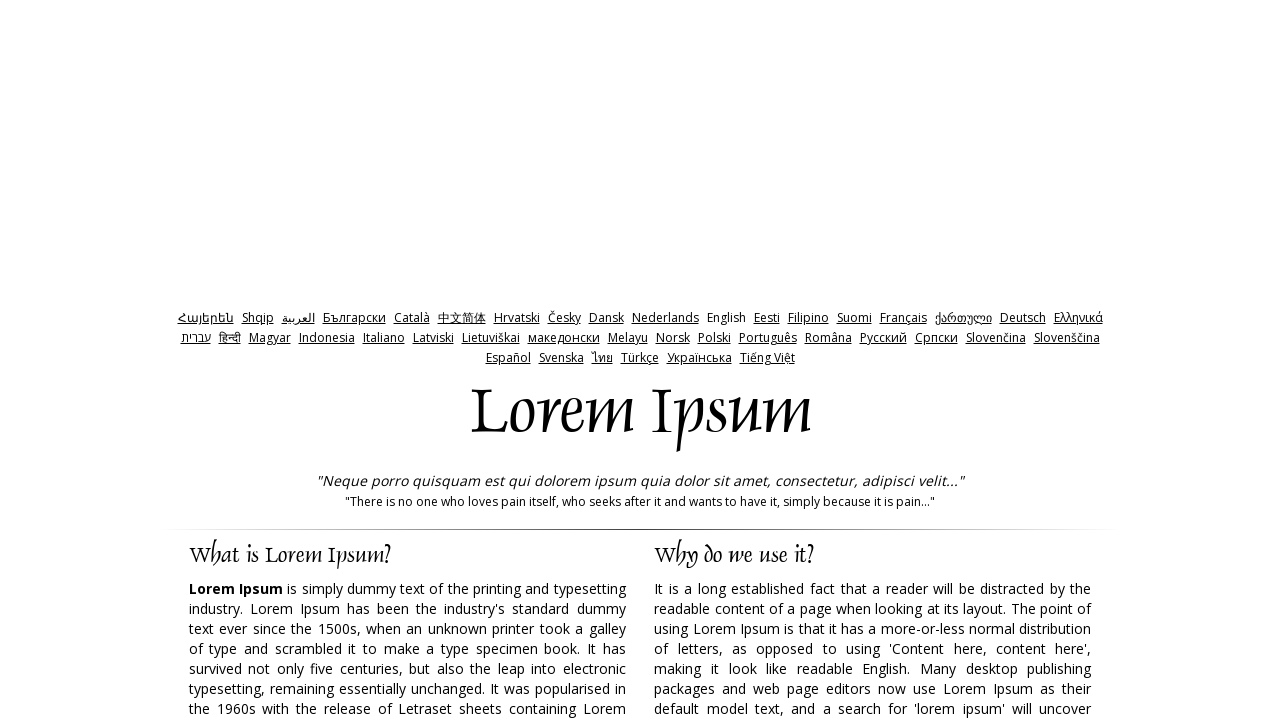

Cleared the amount input field on input[name='amount']
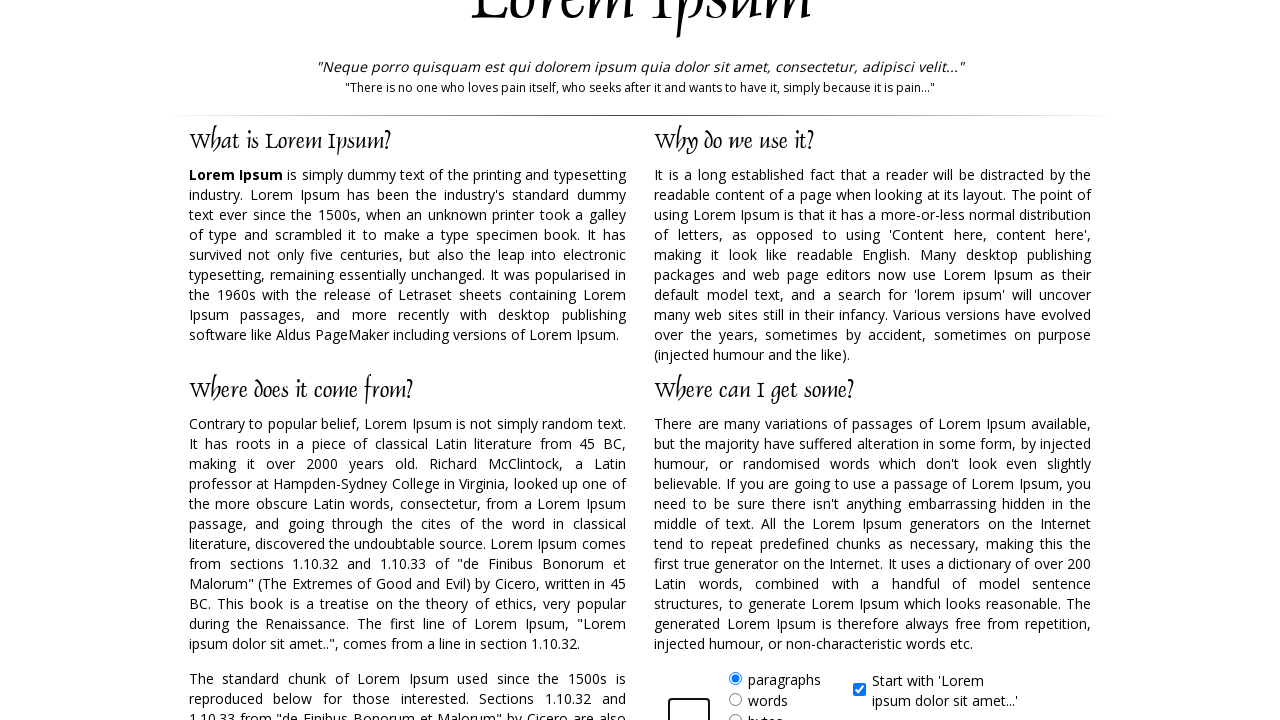

Clicked the bytes unit selection label at (765, 711) on xpath=//form//label[@for='bytes']
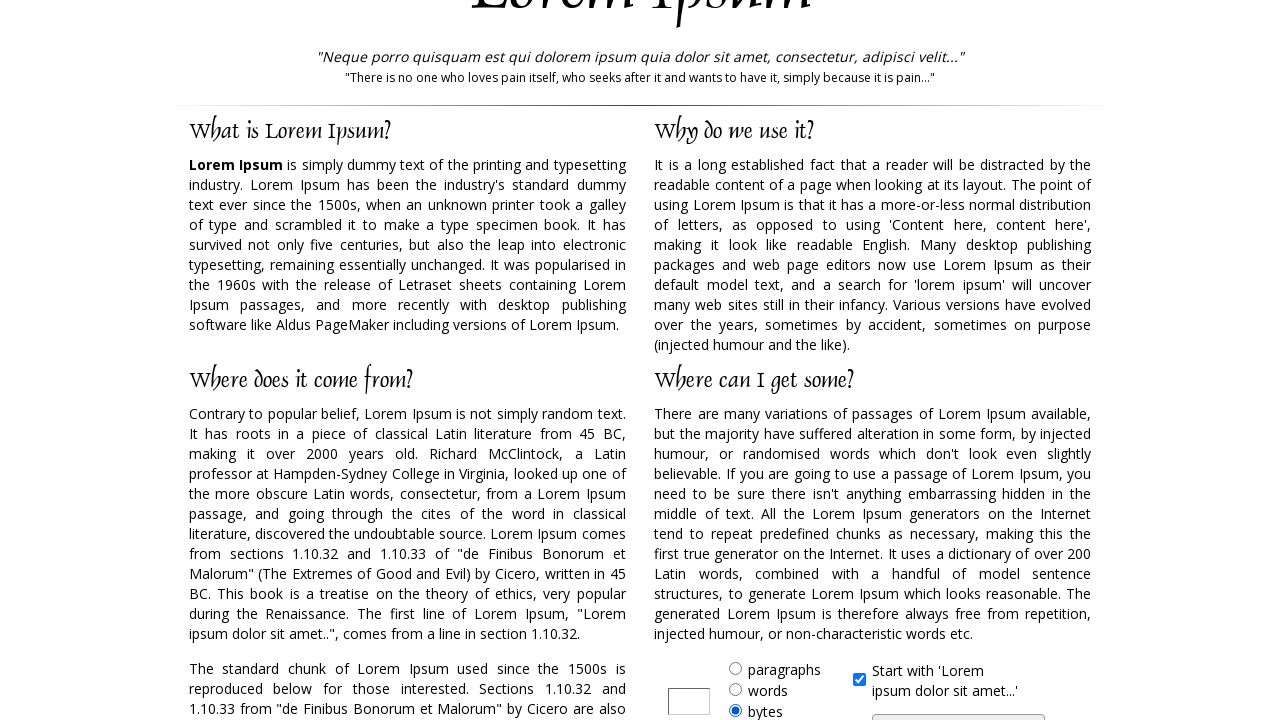

Filled amount input with '20' bytes on input[name='amount']
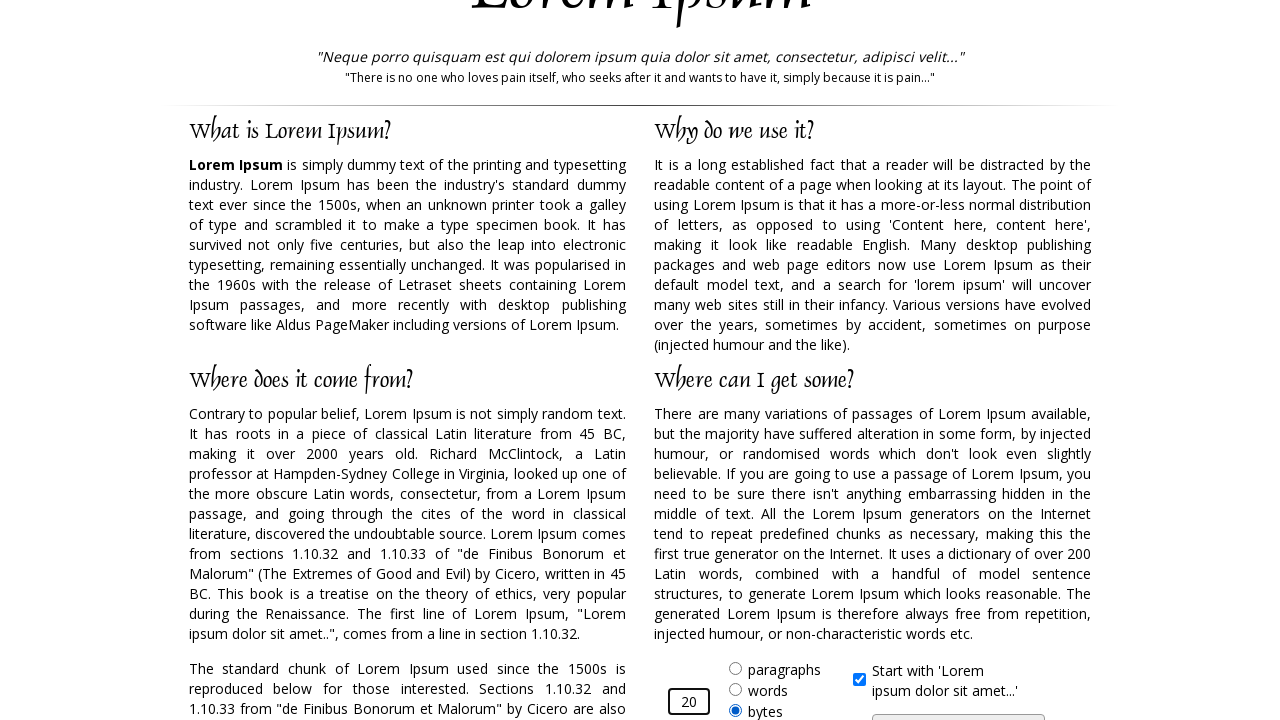

Clicked the generate button at (958, 707) on input#generate
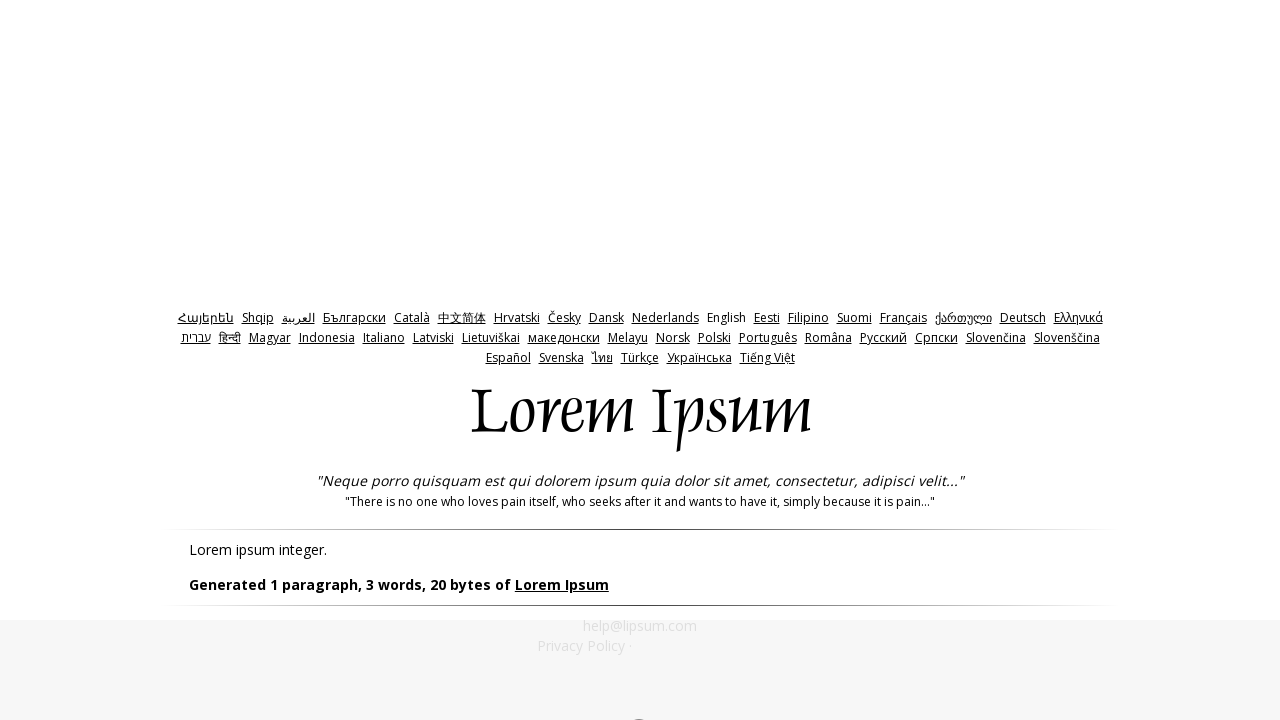

Generated Lorem Ipsum text appeared in the result div
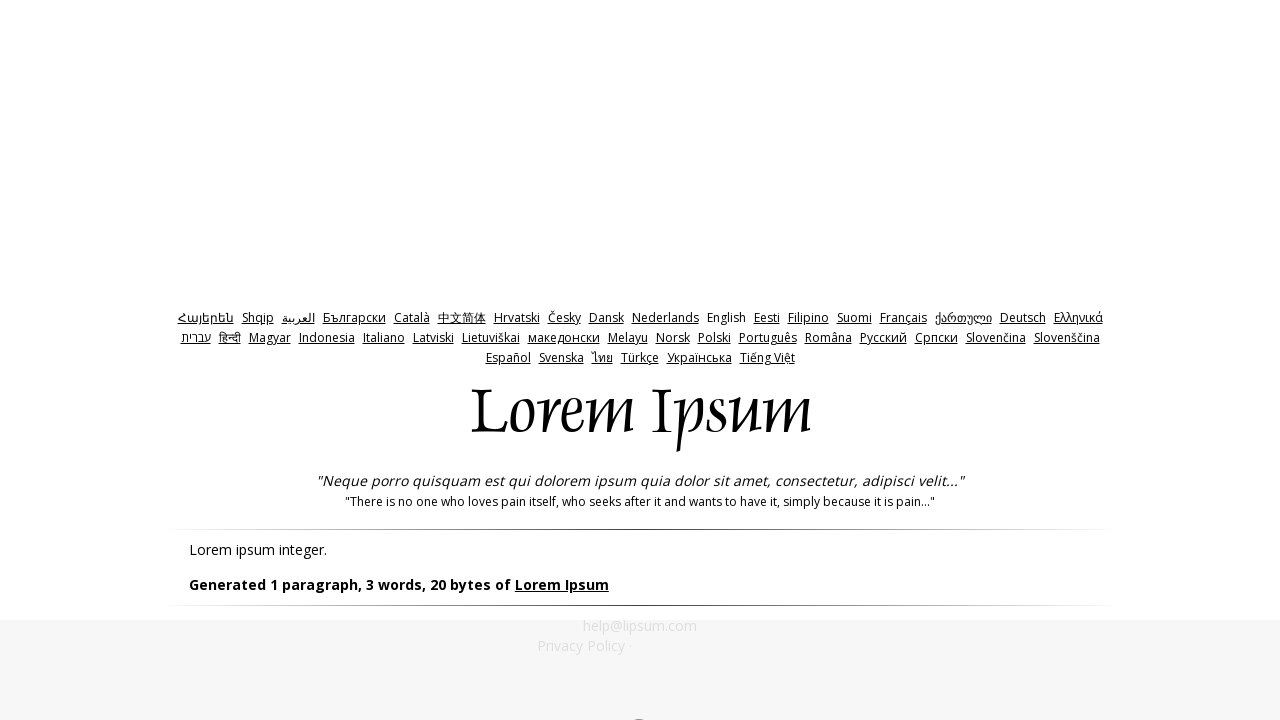

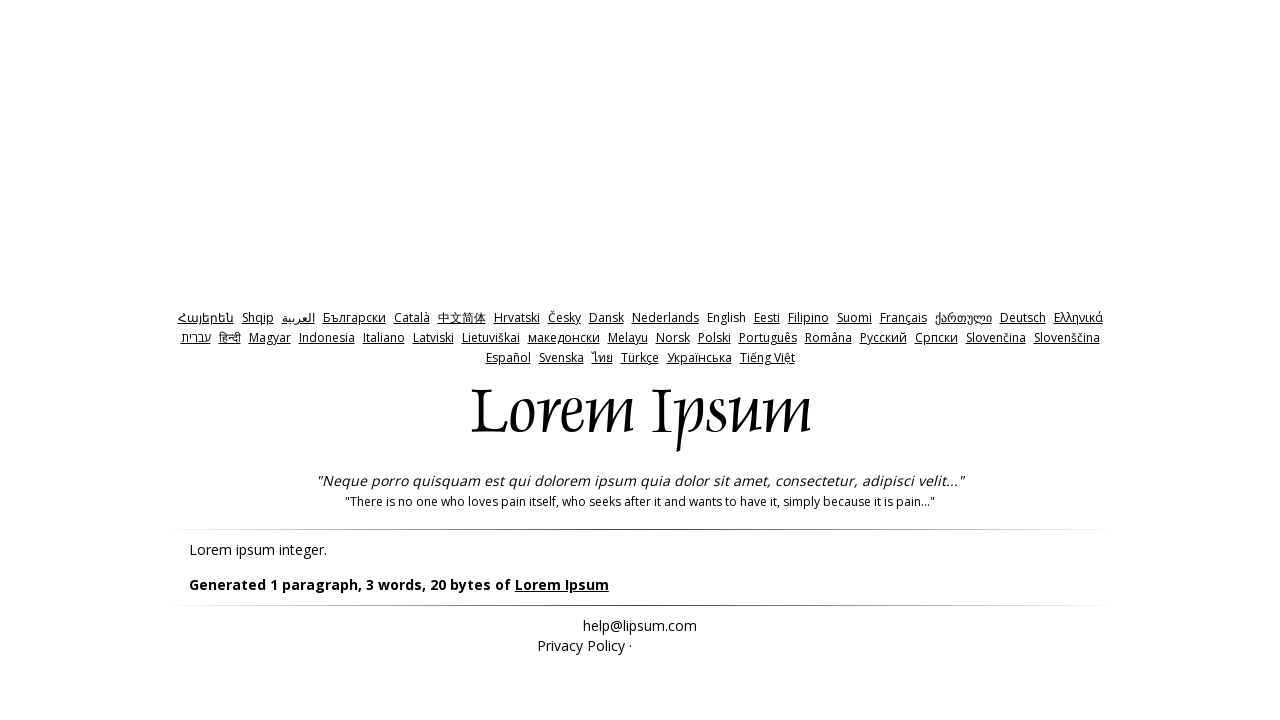